Tests clicking the Spaces tab on Hugging Face homepage and verifies navigation to the Spaces page

Starting URL: https://huggingface.co/

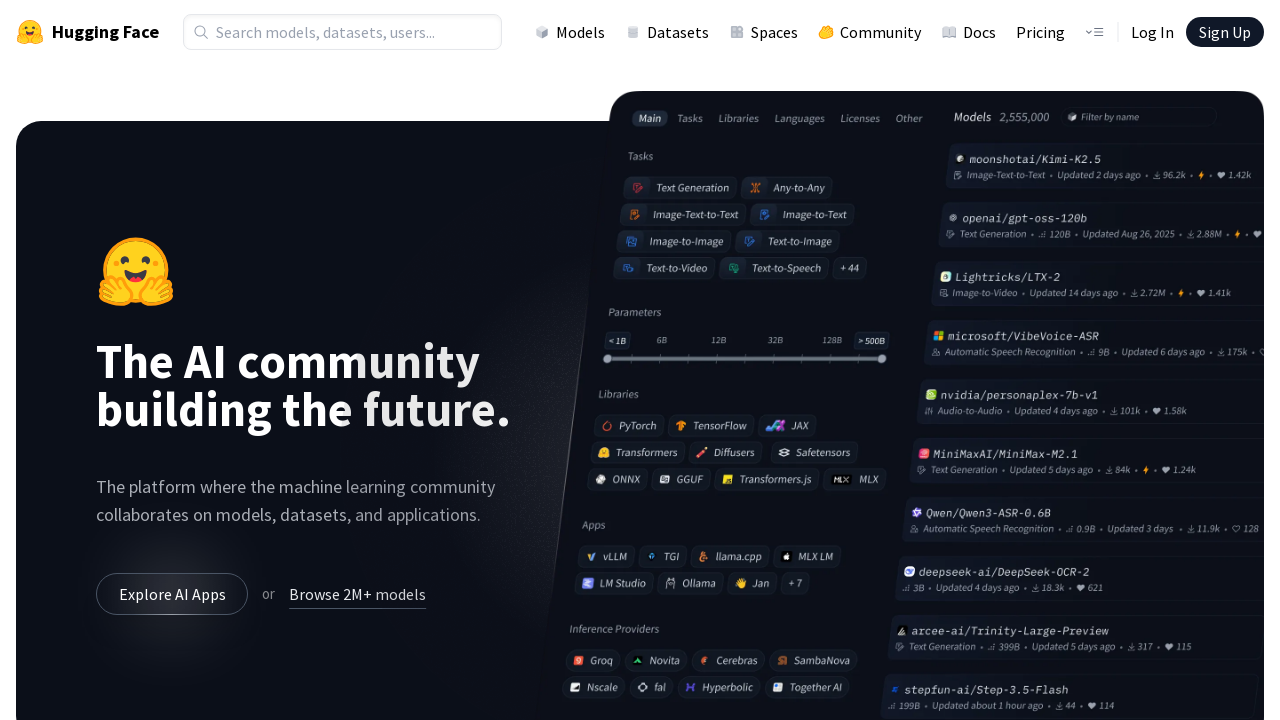

Clicked the Spaces tab in the navigation at (764, 32) on a[href='/spaces']
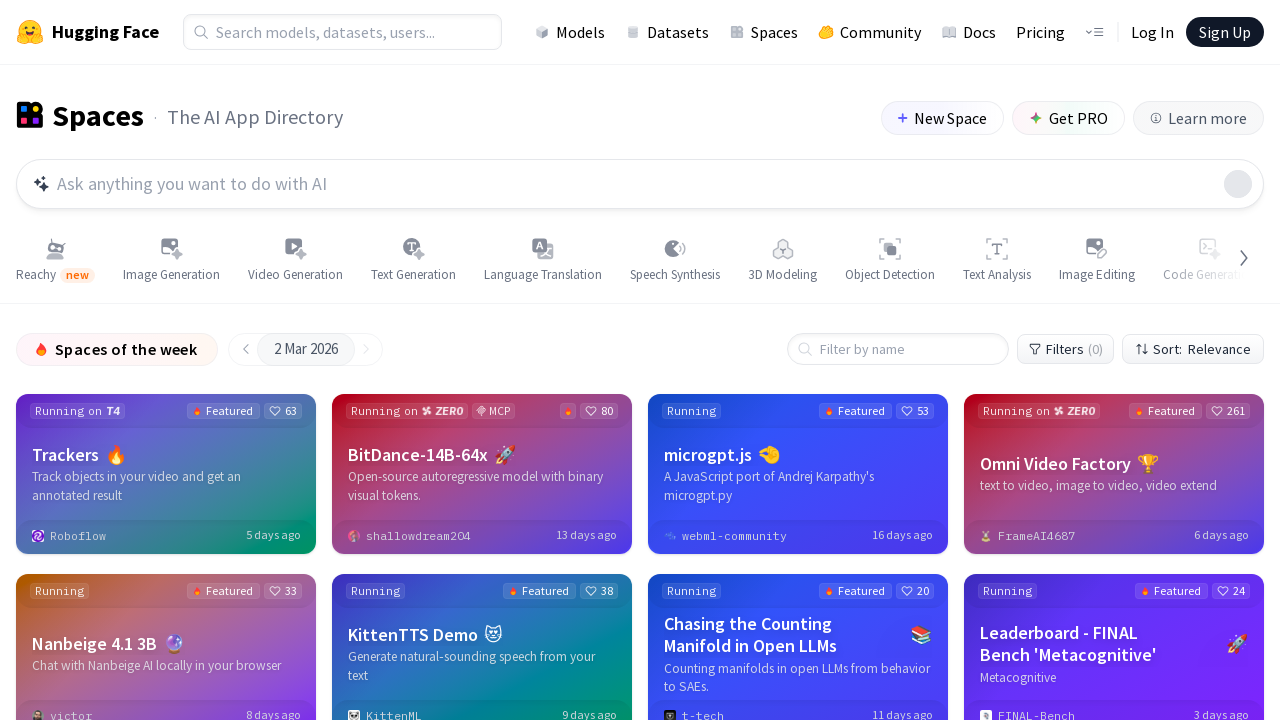

Spaces page loaded and heading is visible
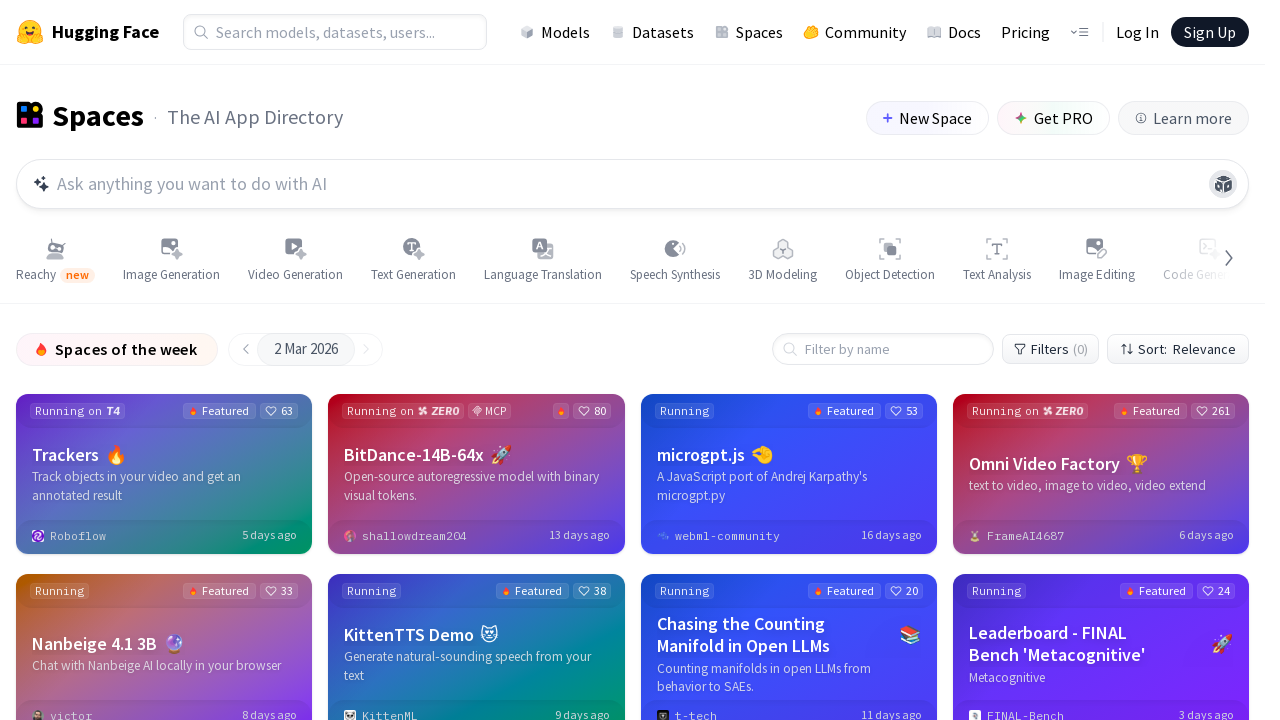

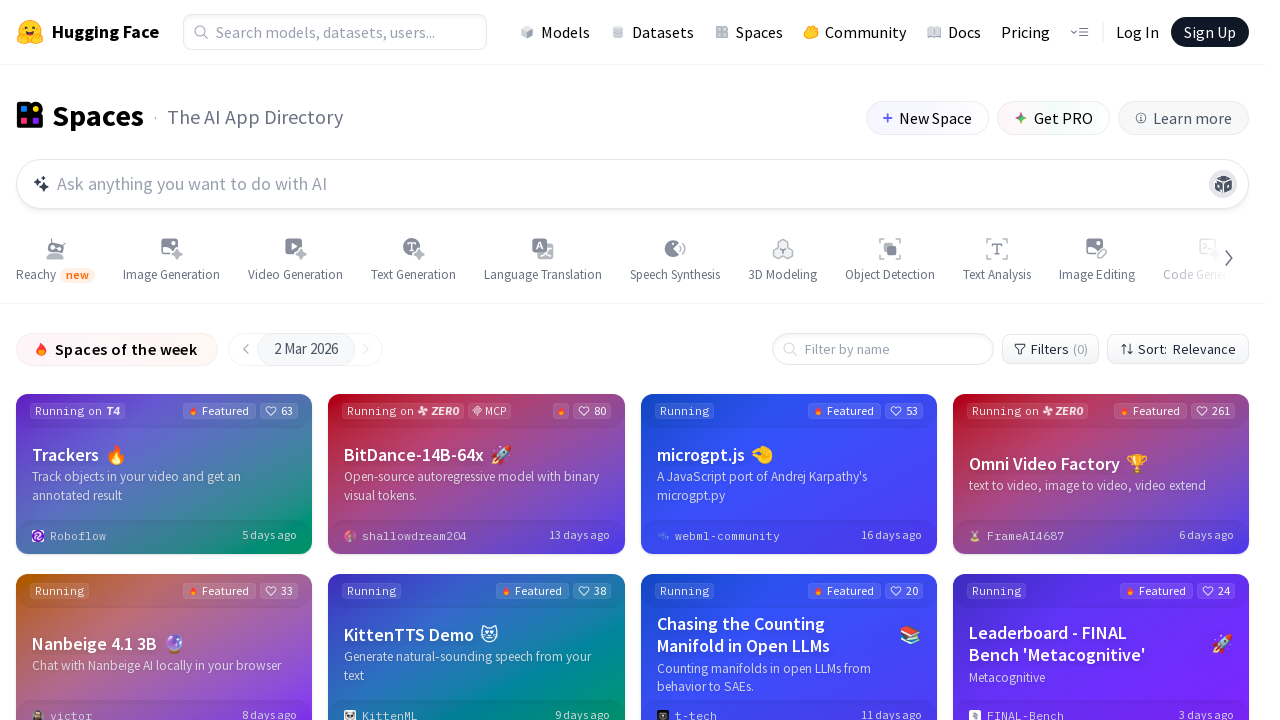